Tests double-click functionality by double-clicking a button and verifying a message appears.

Starting URL: https://demoqa.com/buttons

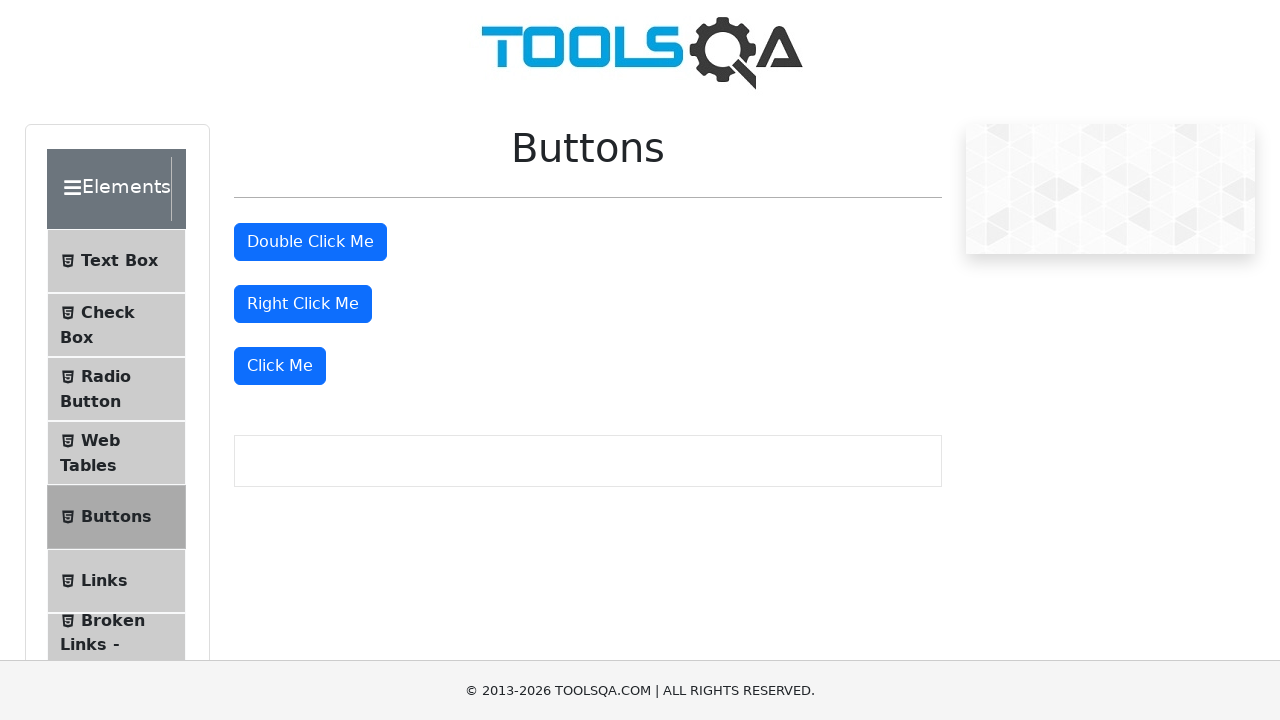

Located the double click button
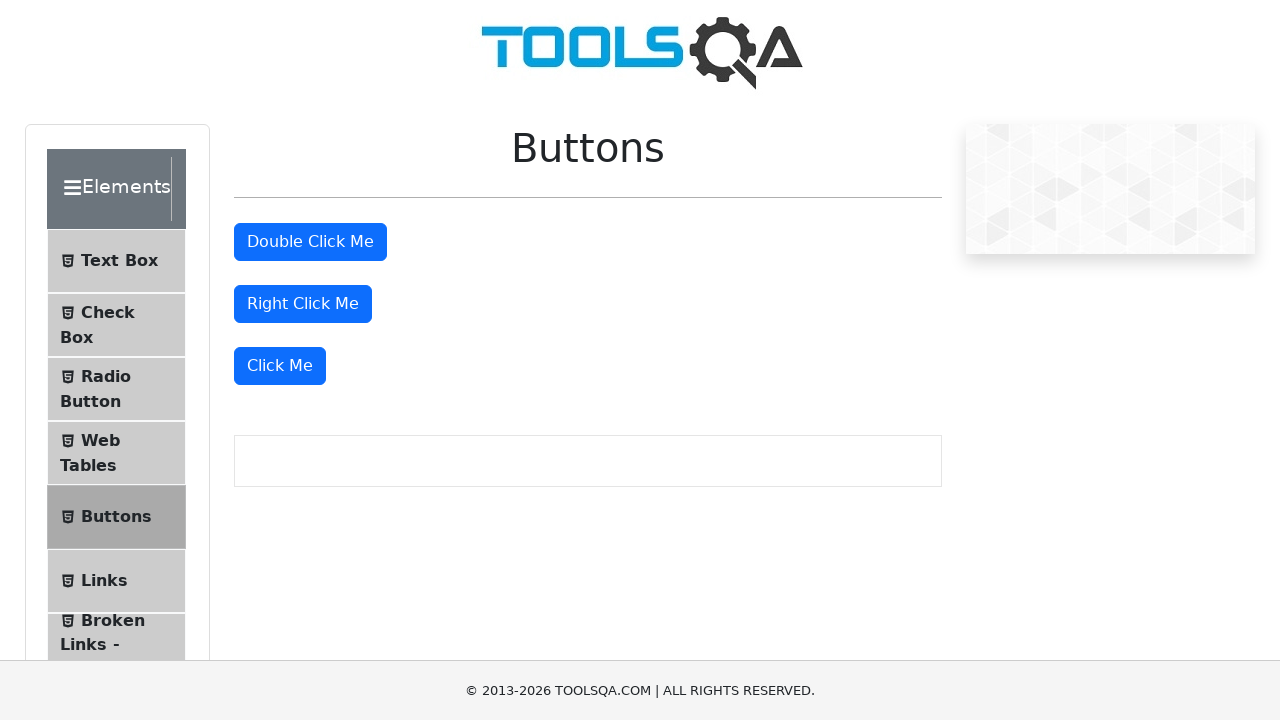

Double-clicked the button at (310, 242) on #doubleClickBtn
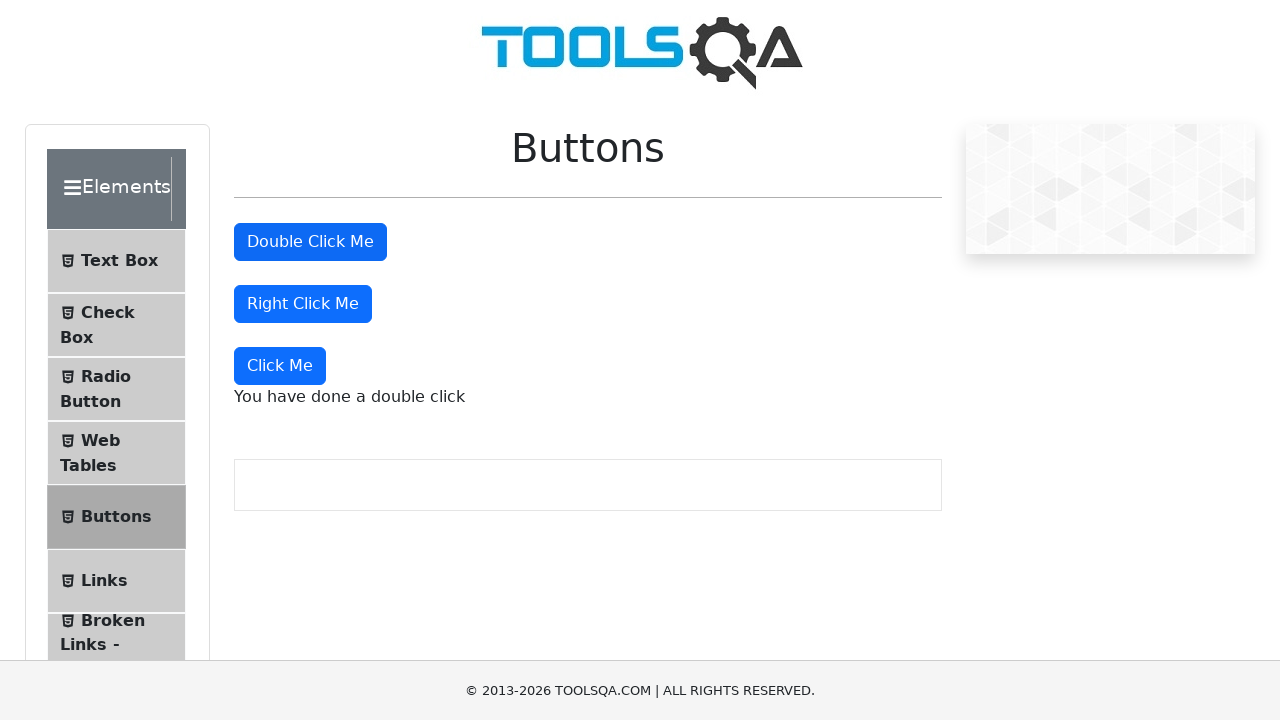

Double click message appeared
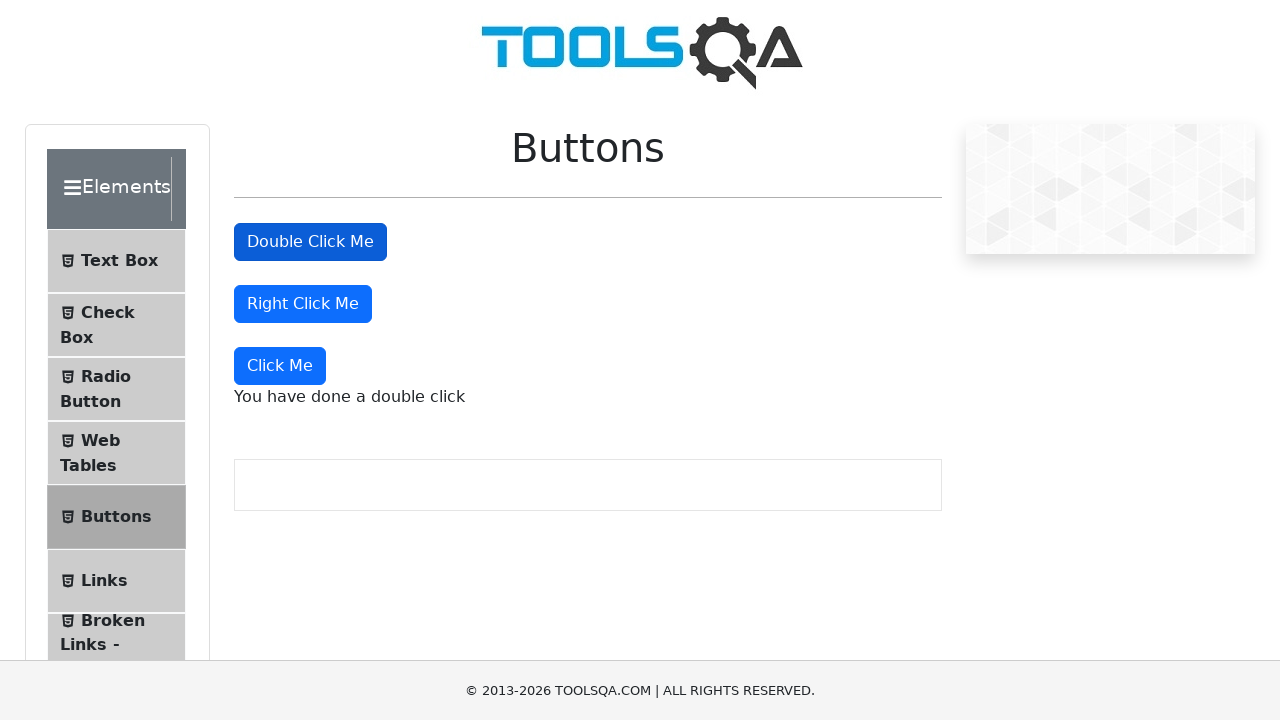

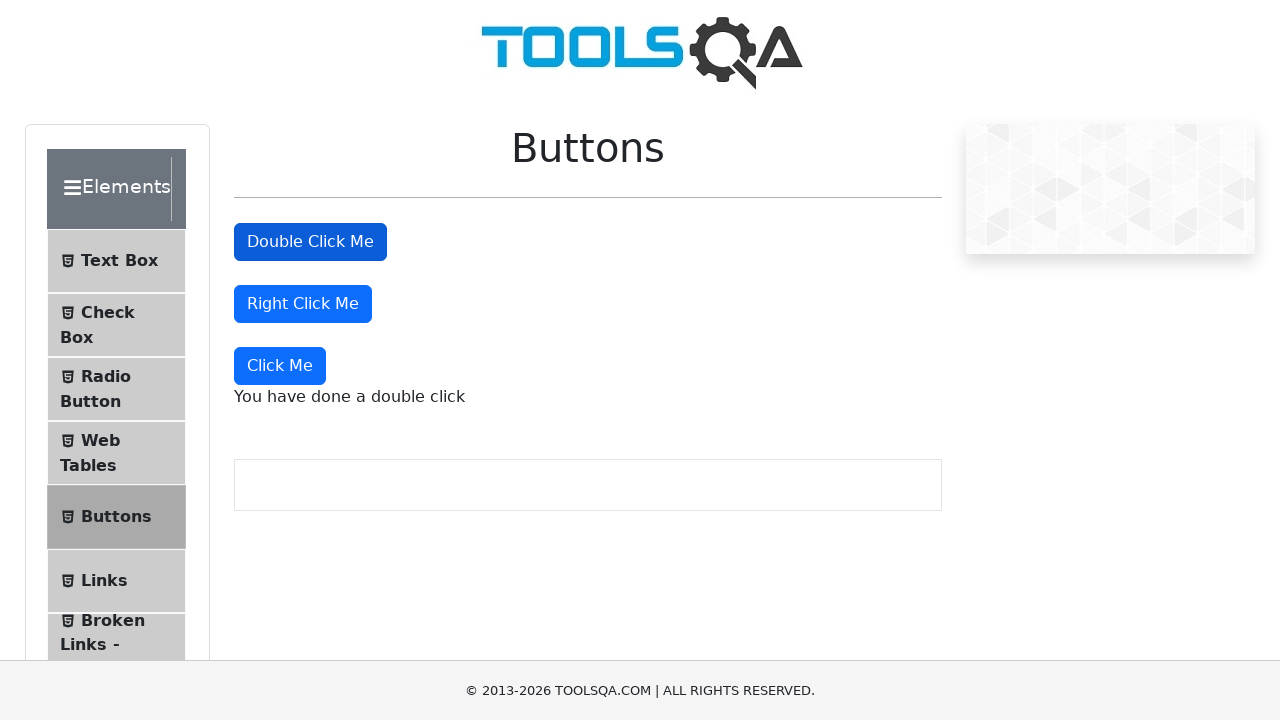